Tests the Chromium issue tracker table customization by adding "Created" and "Component" columns through the column configuration menu, then verifies the table loads with the new columns.

Starting URL: https://issues.chromium.org/issues?q=status:open

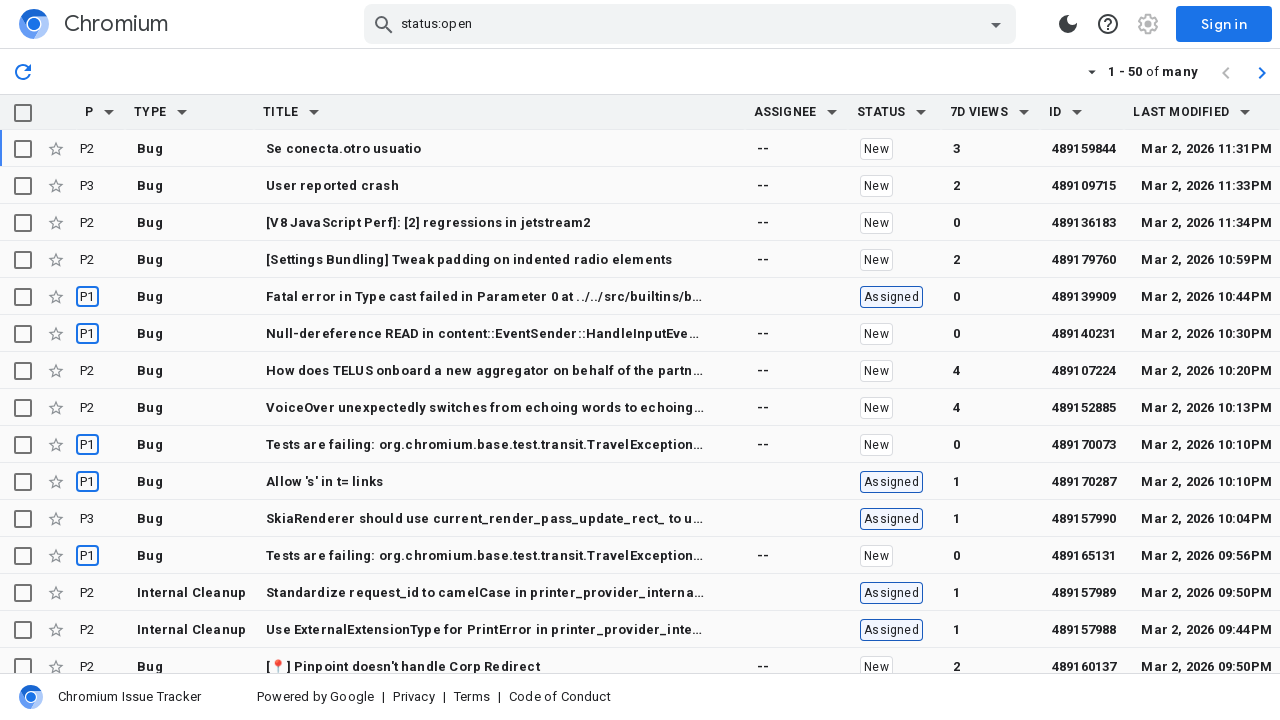

Waited for table to load
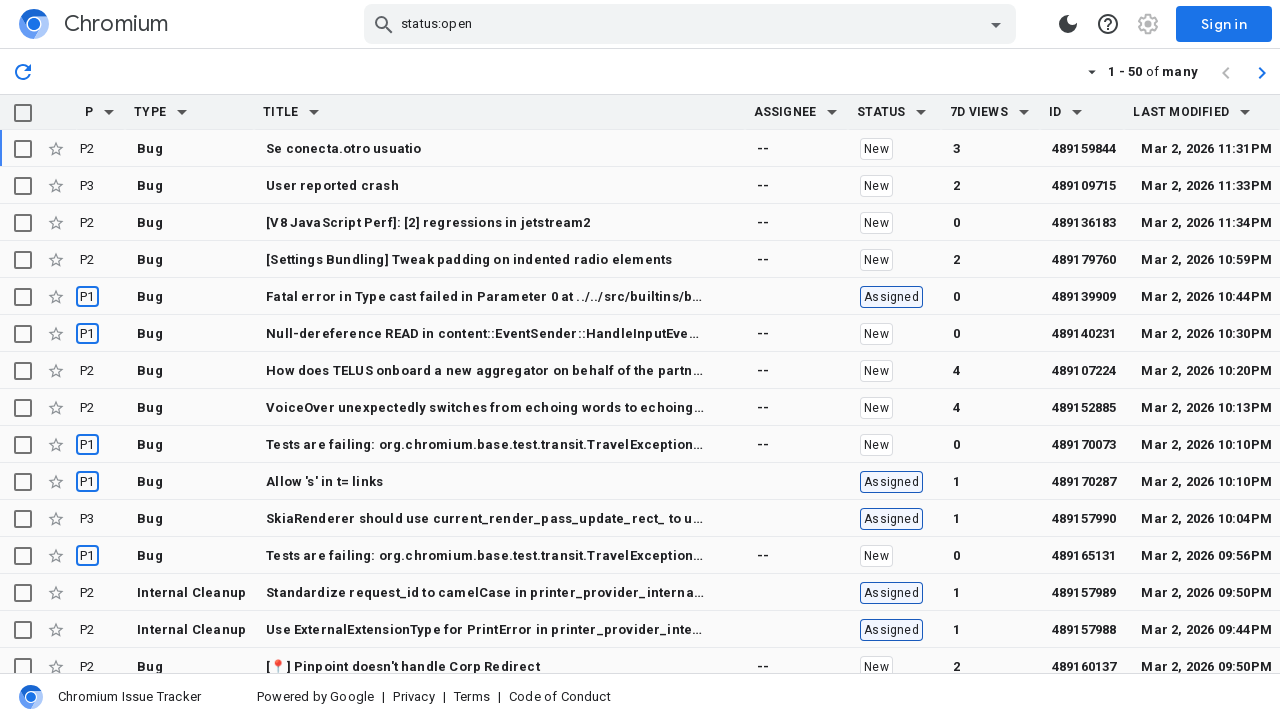

Clicked on column configuration menu at (1245, 112) on div[aria-label="Last modified column configuration"]
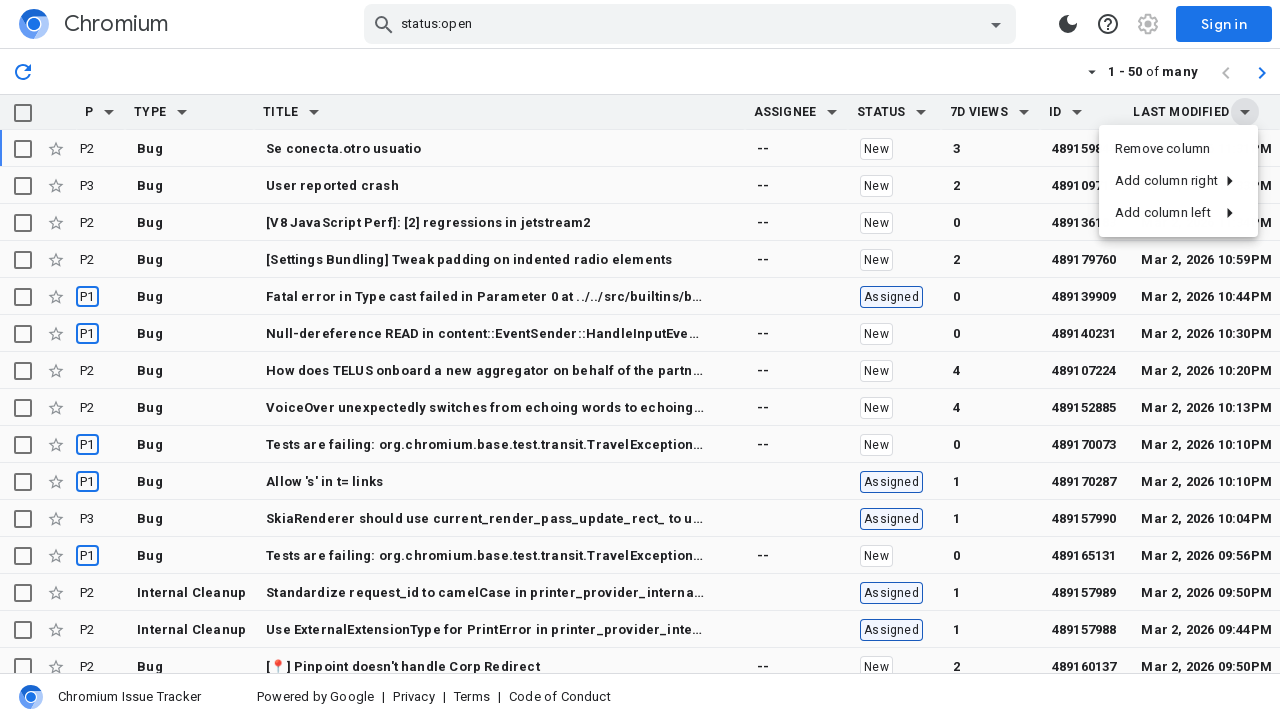

Waited 500ms for menu animation
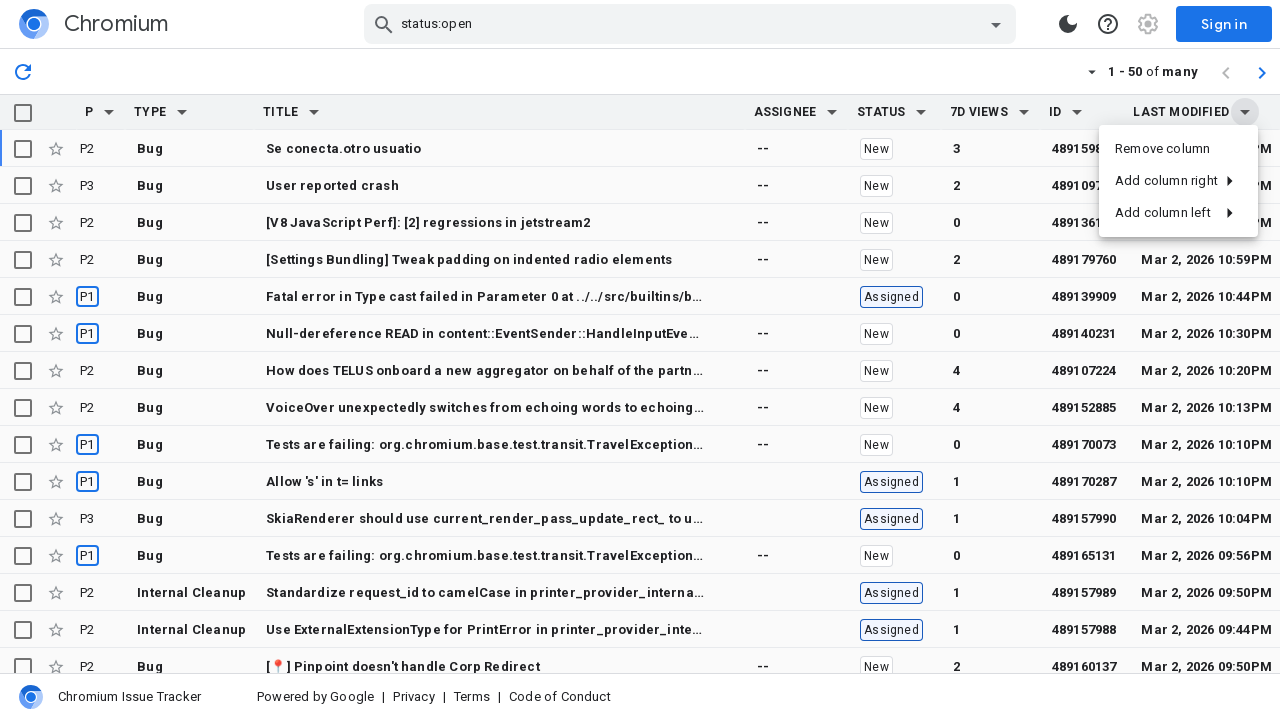

Clicked 'Add column right' option at (1166, 181) on internal:text="Add column right"i
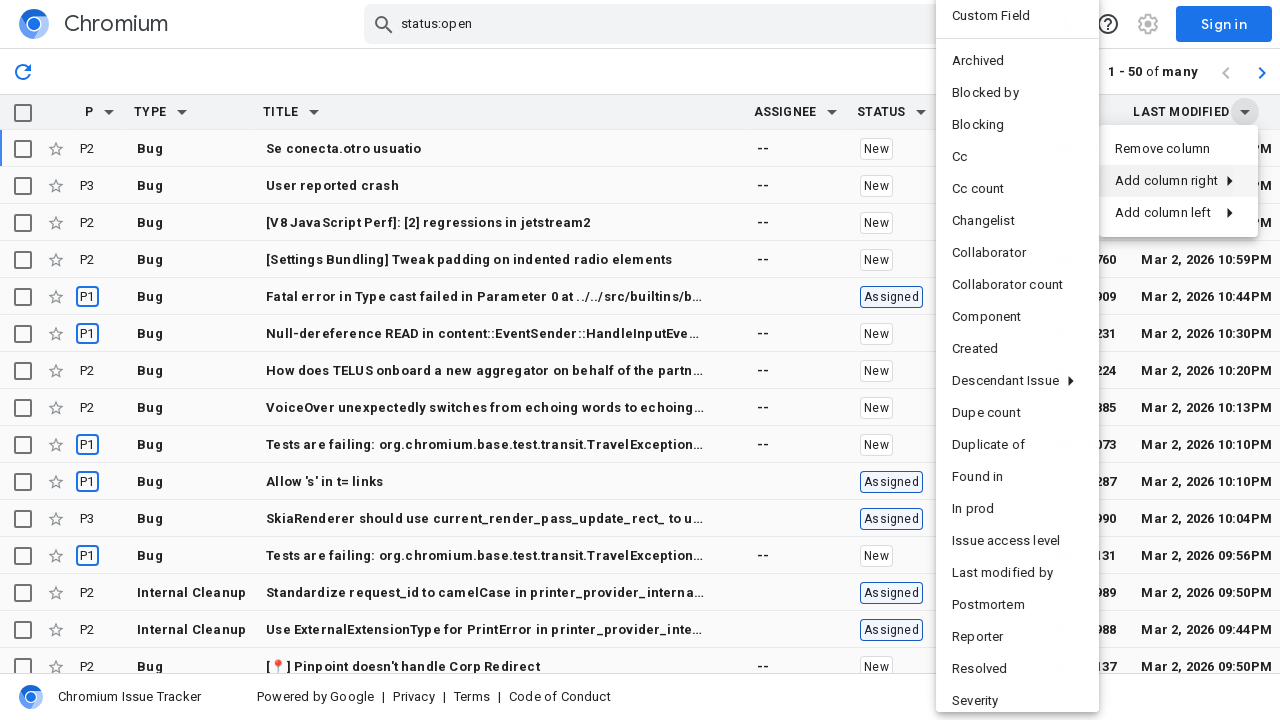

Waited 500ms for submenu to appear
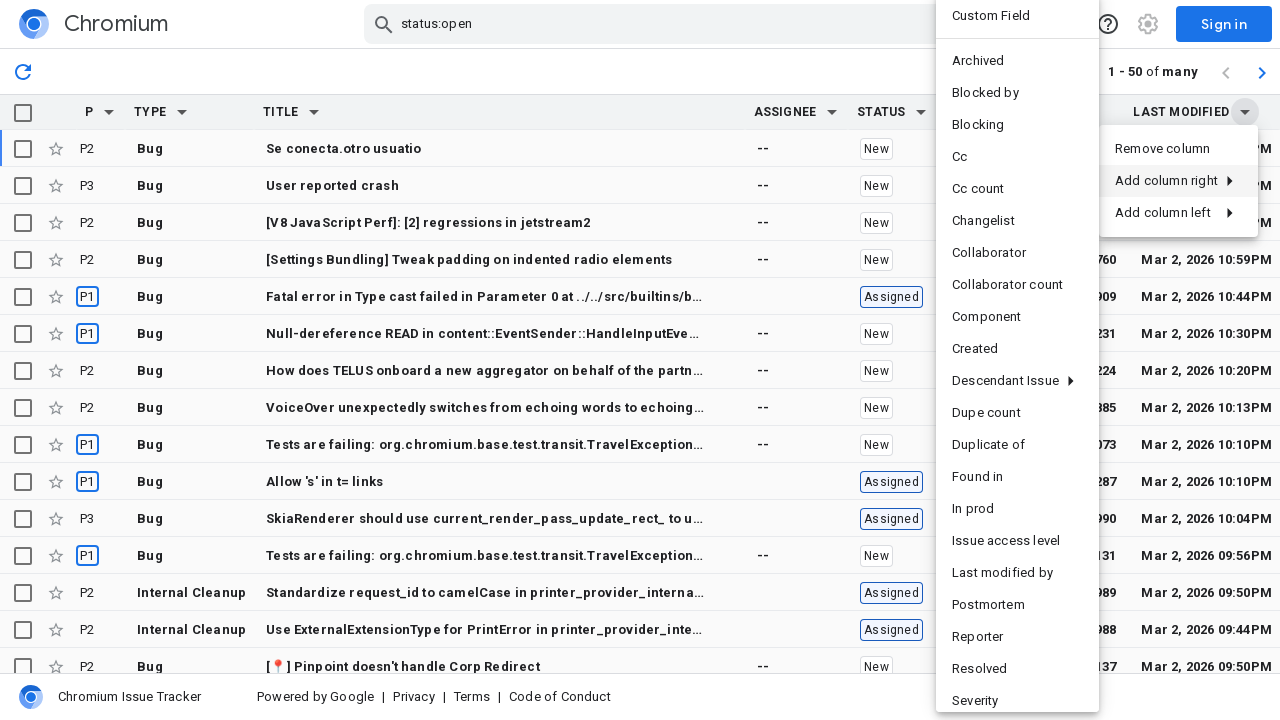

Selected 'Created' column from menu at (1017, 349) on internal:role=menuitem[name="Created"i]
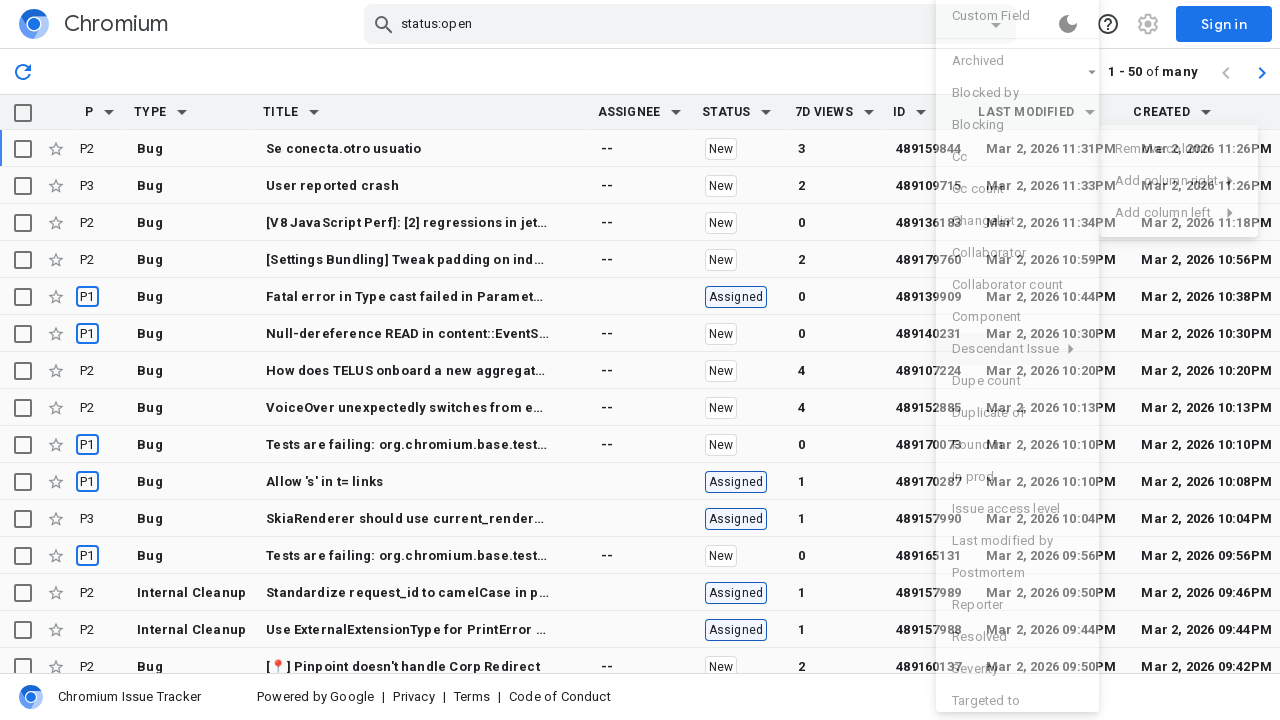

Waited 500ms for Created column to be added
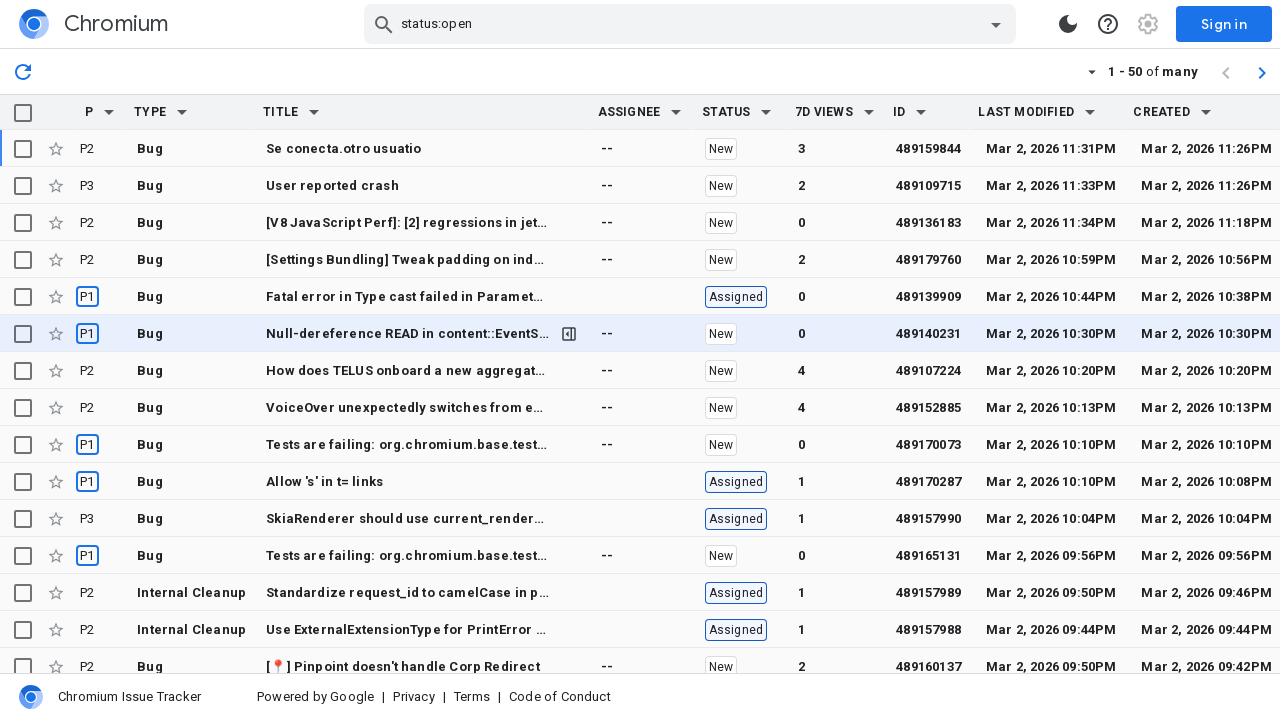

Clicked on column configuration menu again at (1089, 112) on div[aria-label="Last modified column configuration"]
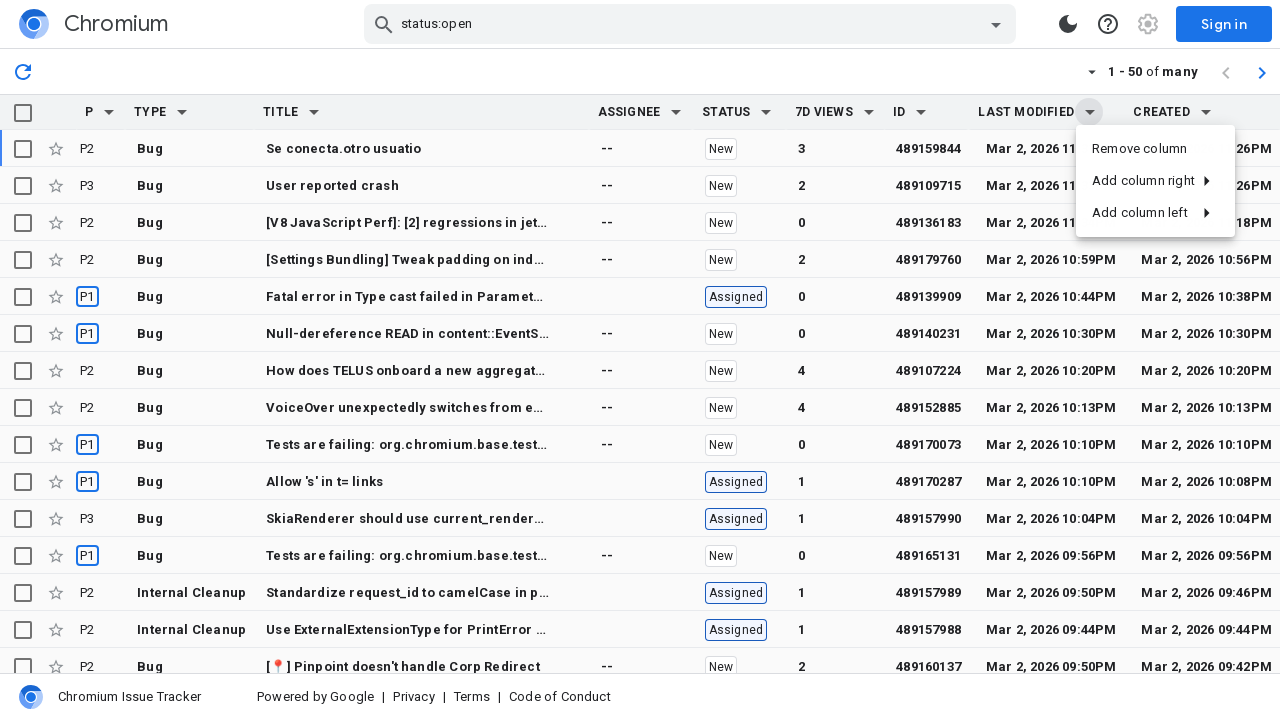

Waited 500ms for menu animation
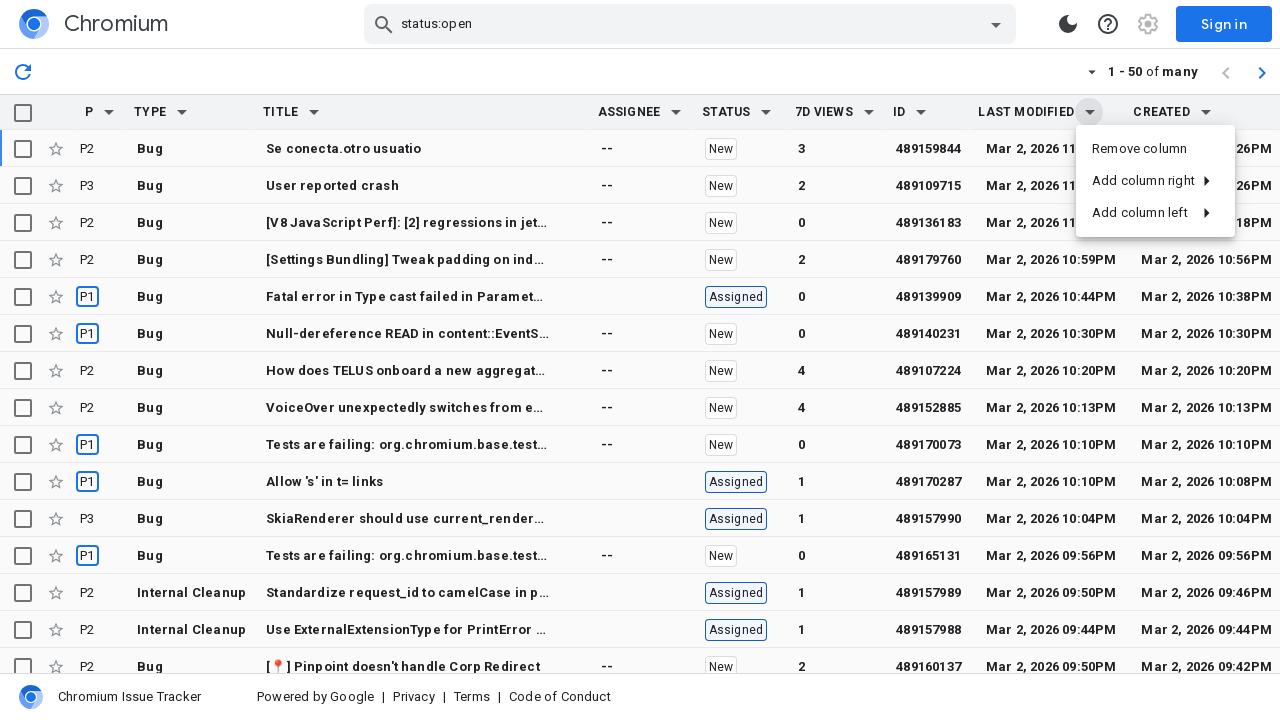

Clicked 'Add column right' option again at (1144, 181) on internal:text="Add column right"i
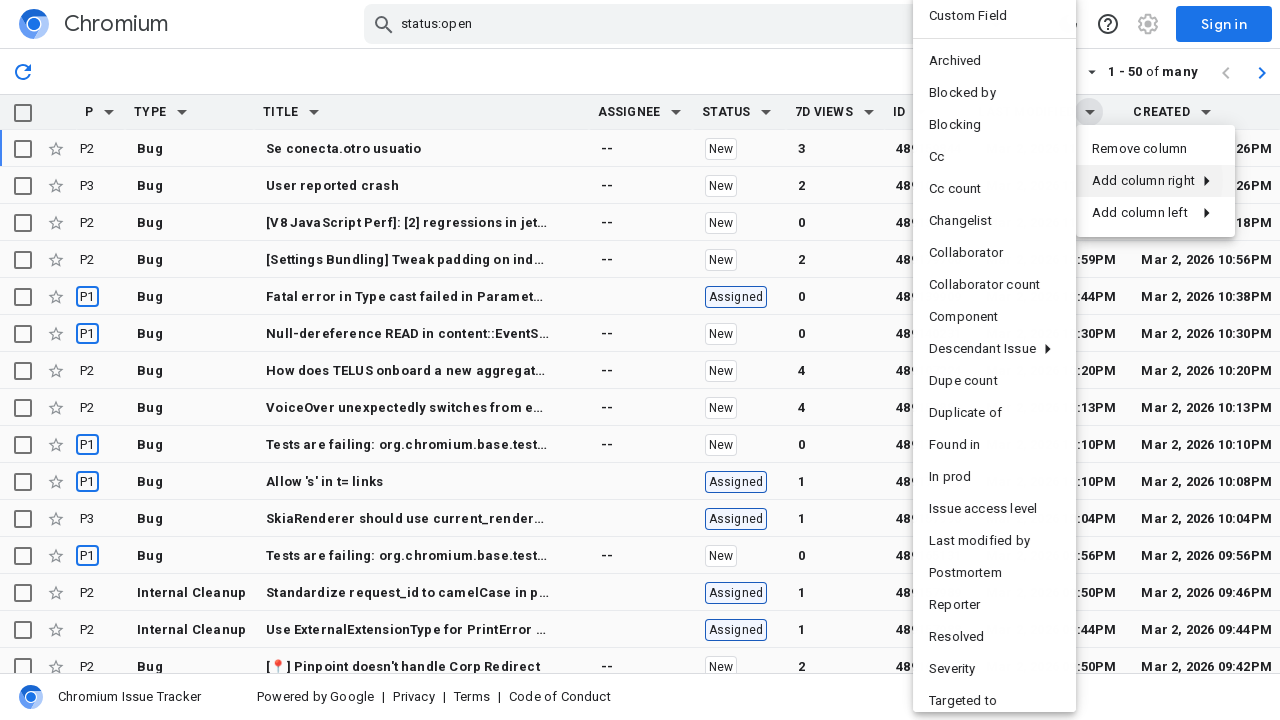

Waited 500ms for submenu to appear
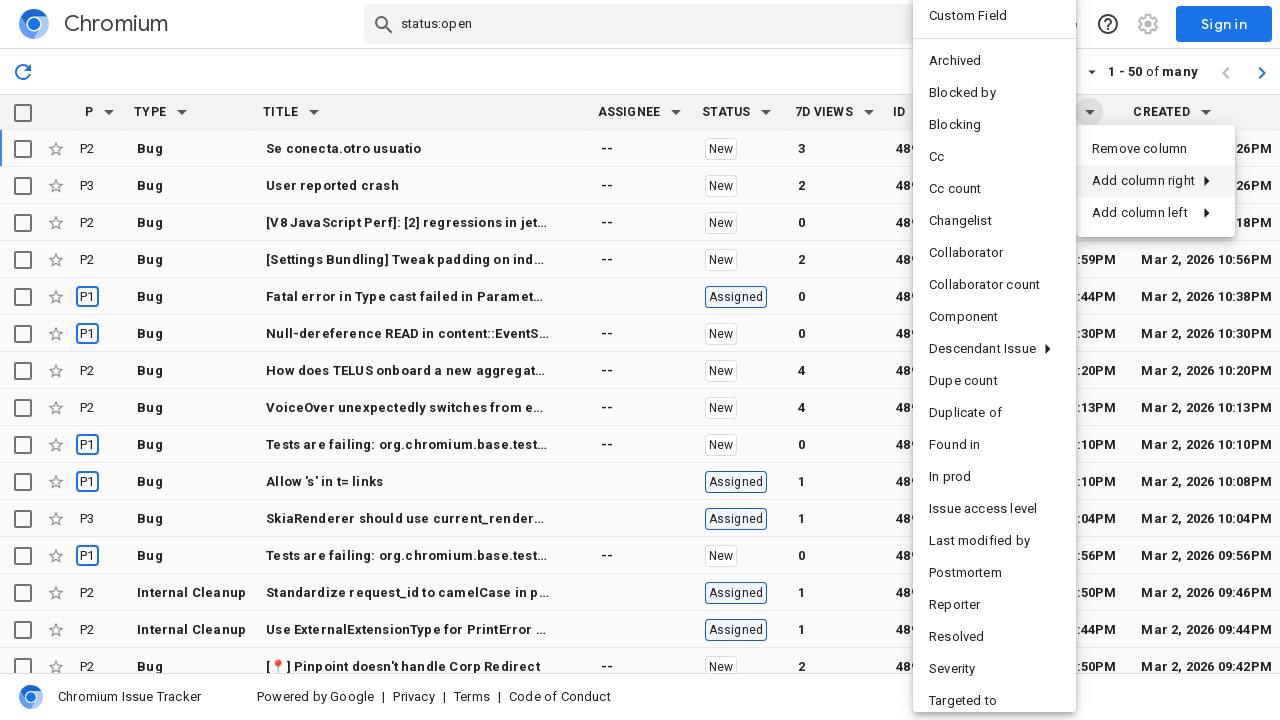

Selected 'Component' column from menu at (995, 317) on button.mat-mdc-menu-item >> internal:text="Component"i
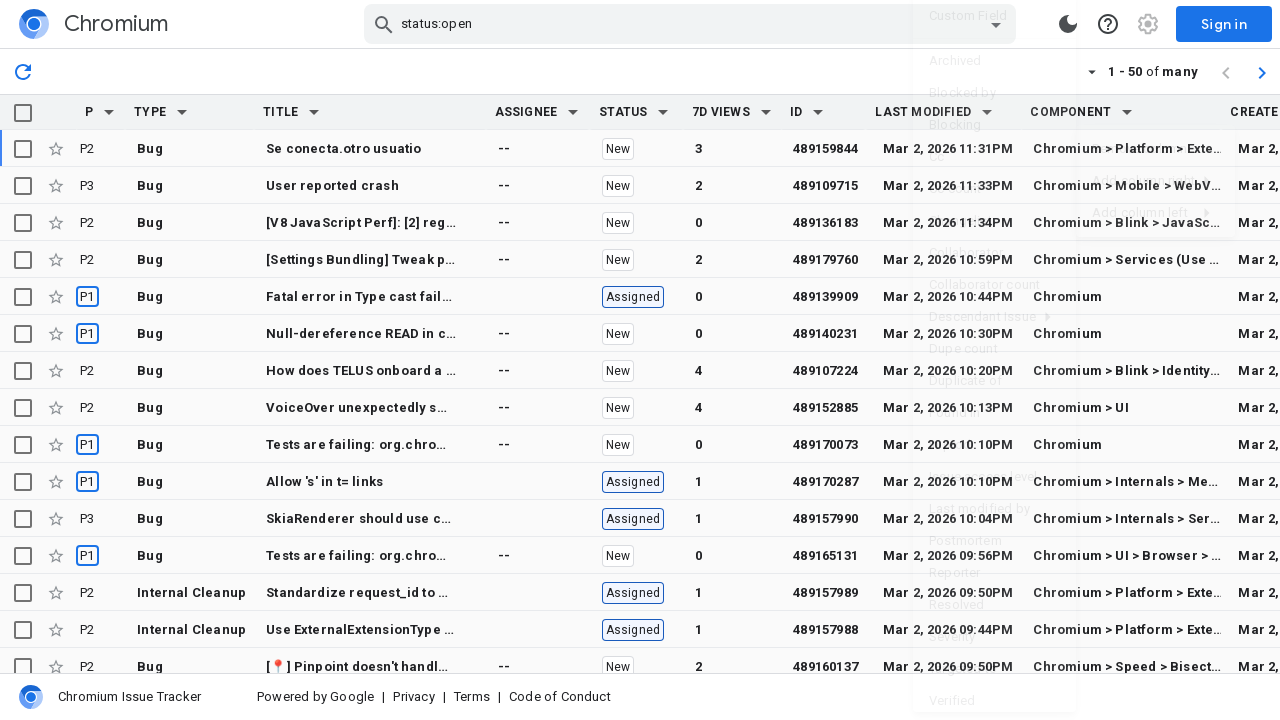

Verified Component column loaded with non-numeric values
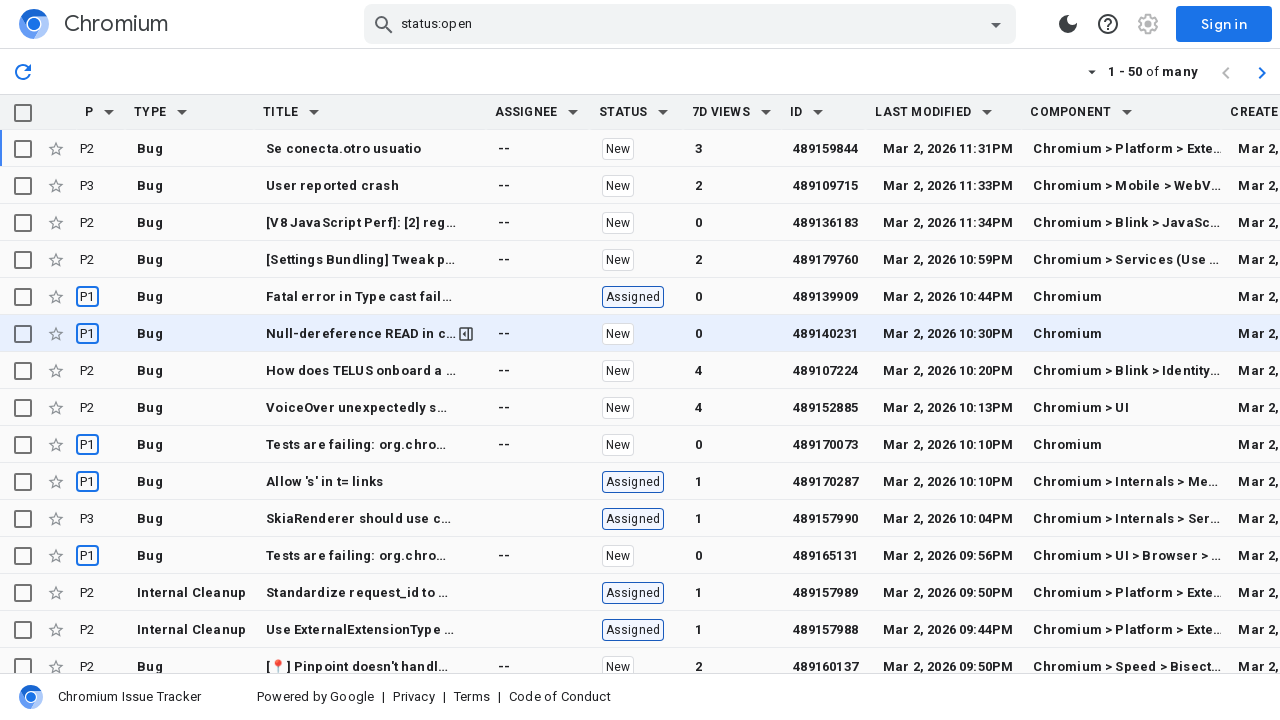

Verified table contains rows in tbody
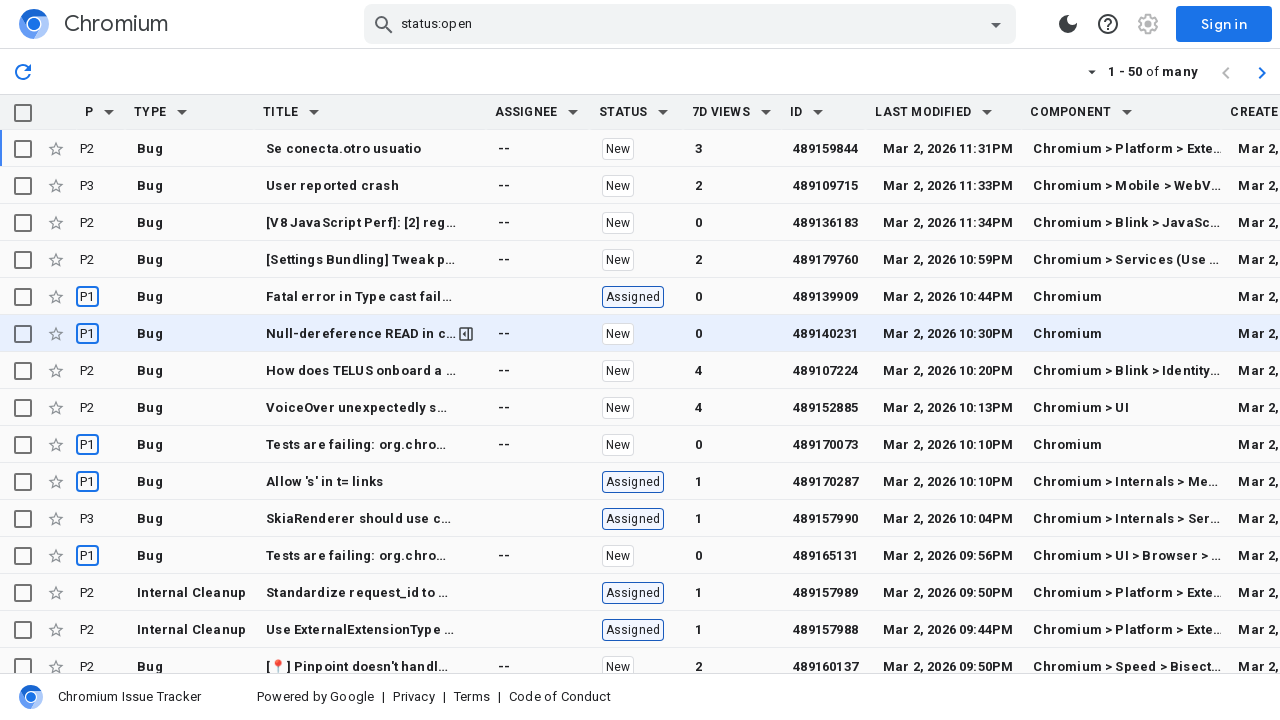

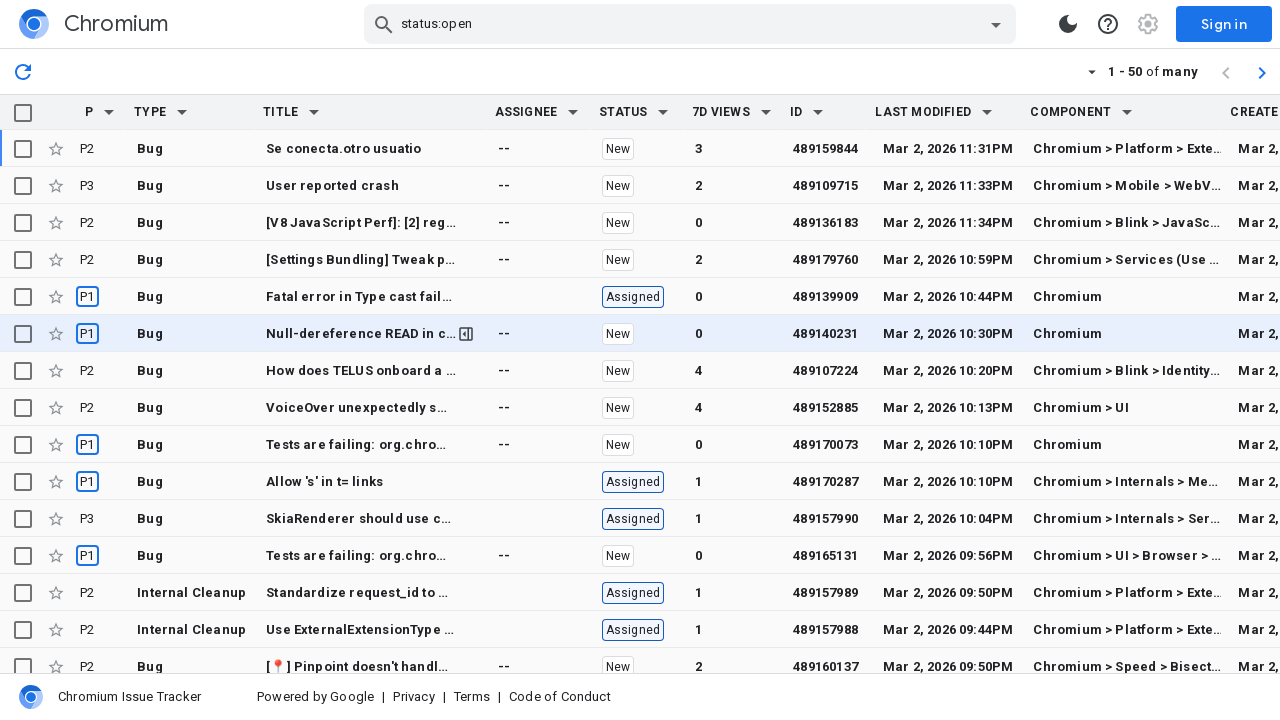